Tests iframe navigation and interaction by expanding a panel, navigating to iframes page, switching to an iframe to read content, then navigating to alerts page

Starting URL: https://demo-project.wedevx.co

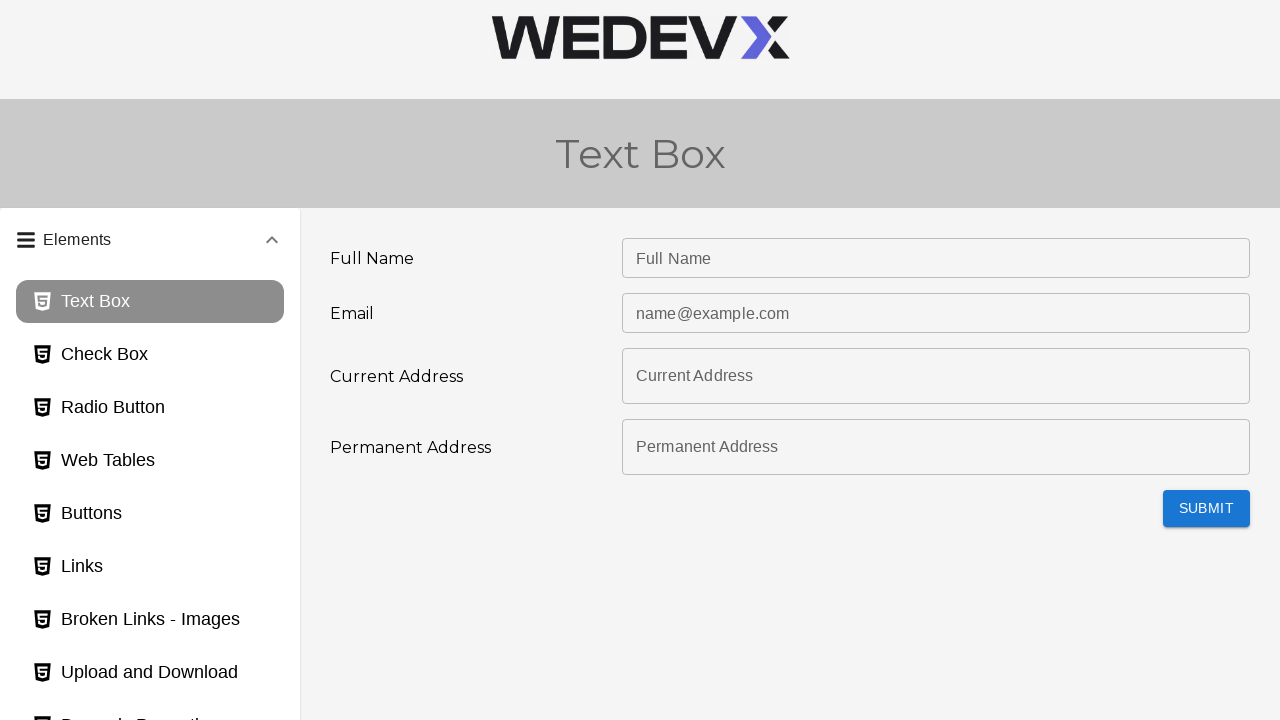

Clicked panel header to expand it at (150, 525) on #panel3bh-header
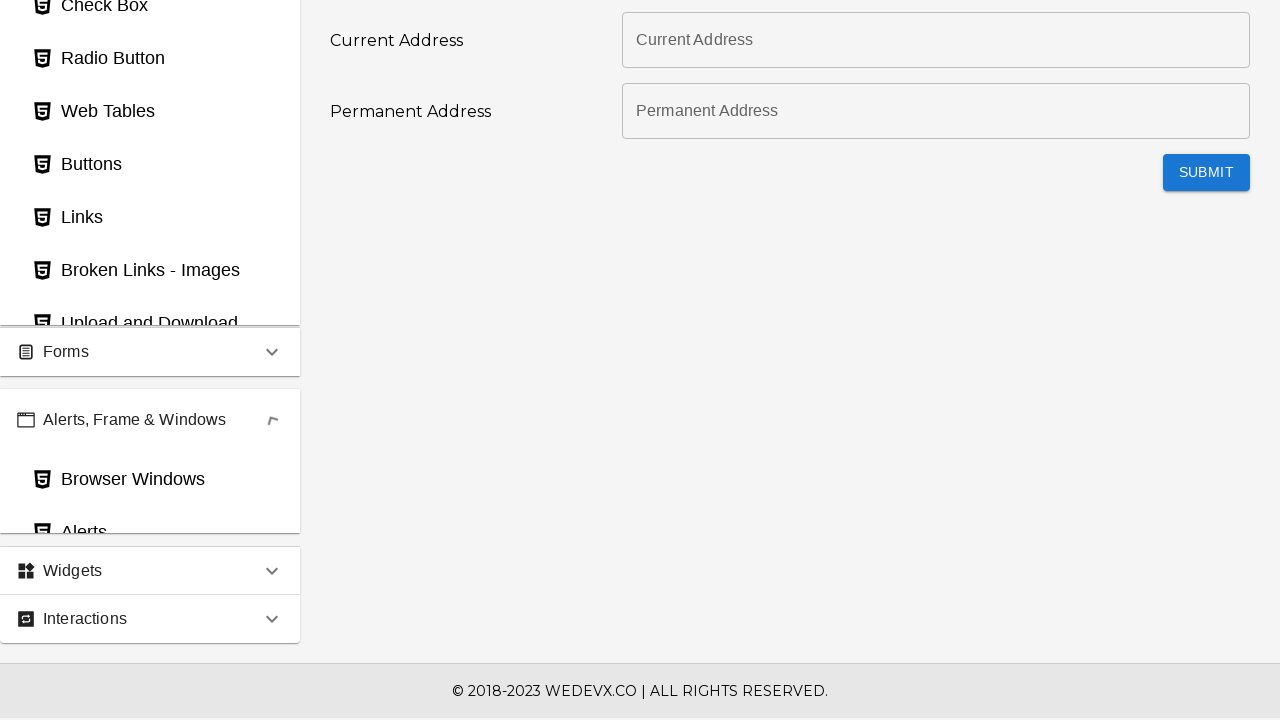

Clicked iframes page link at (150, 380) on #iframes_page
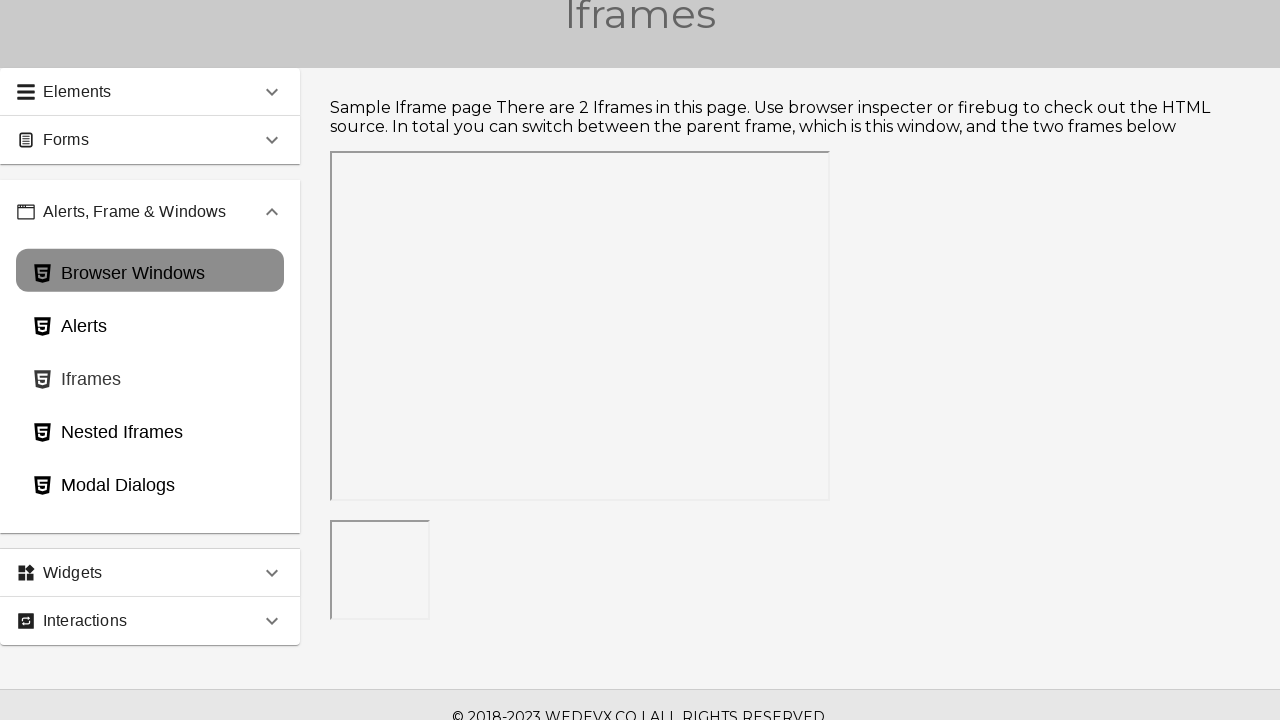

Located iframe #frame1
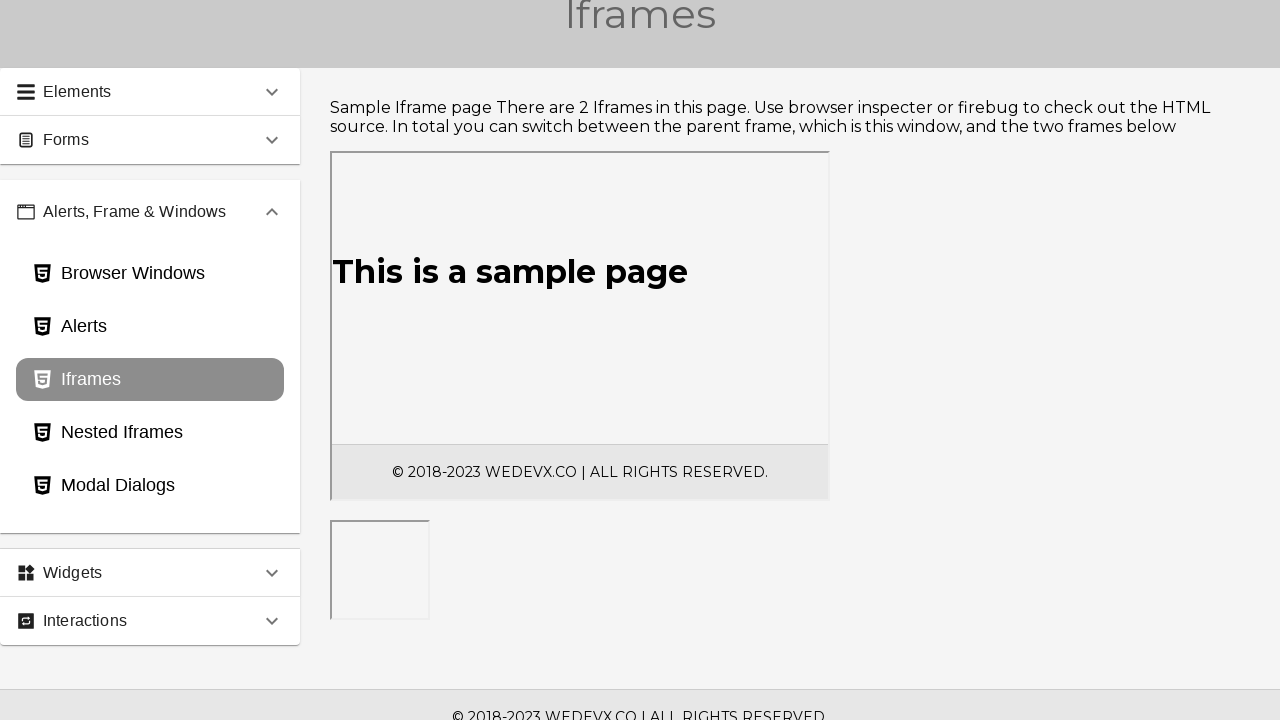

Read iframe header text: This is a sample page
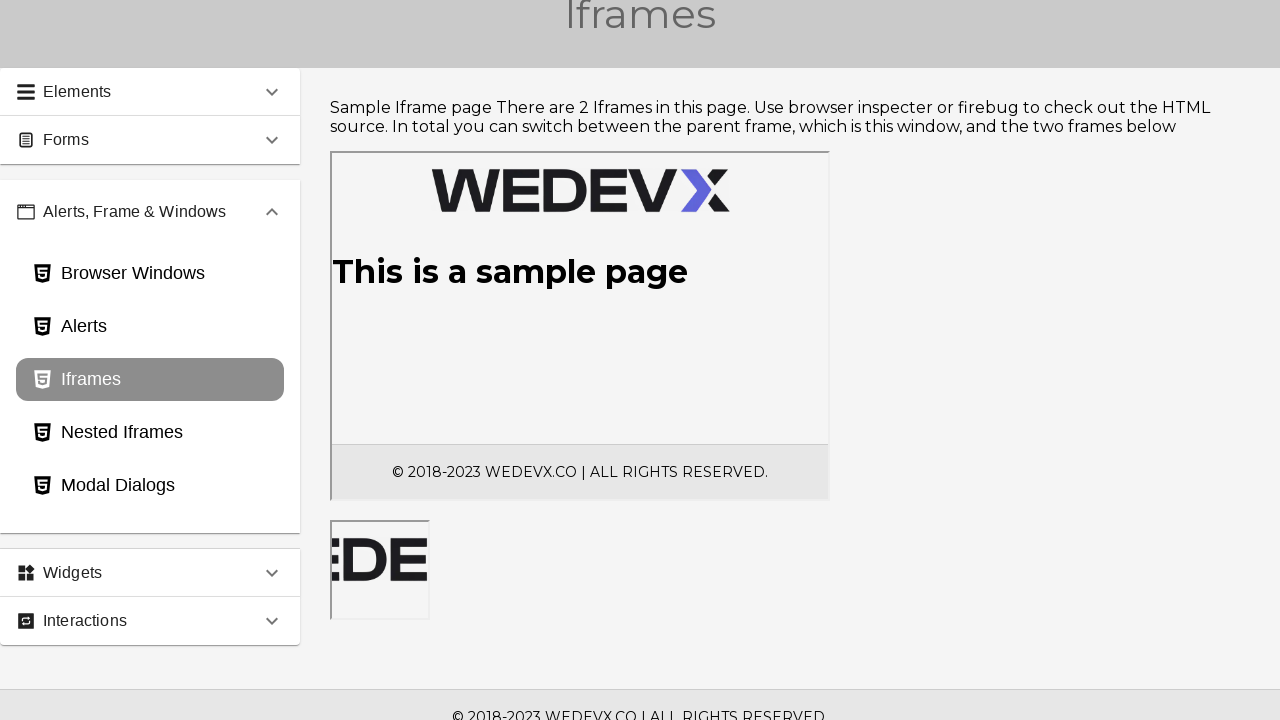

Clicked alerts page link at (150, 327) on #alerts_page
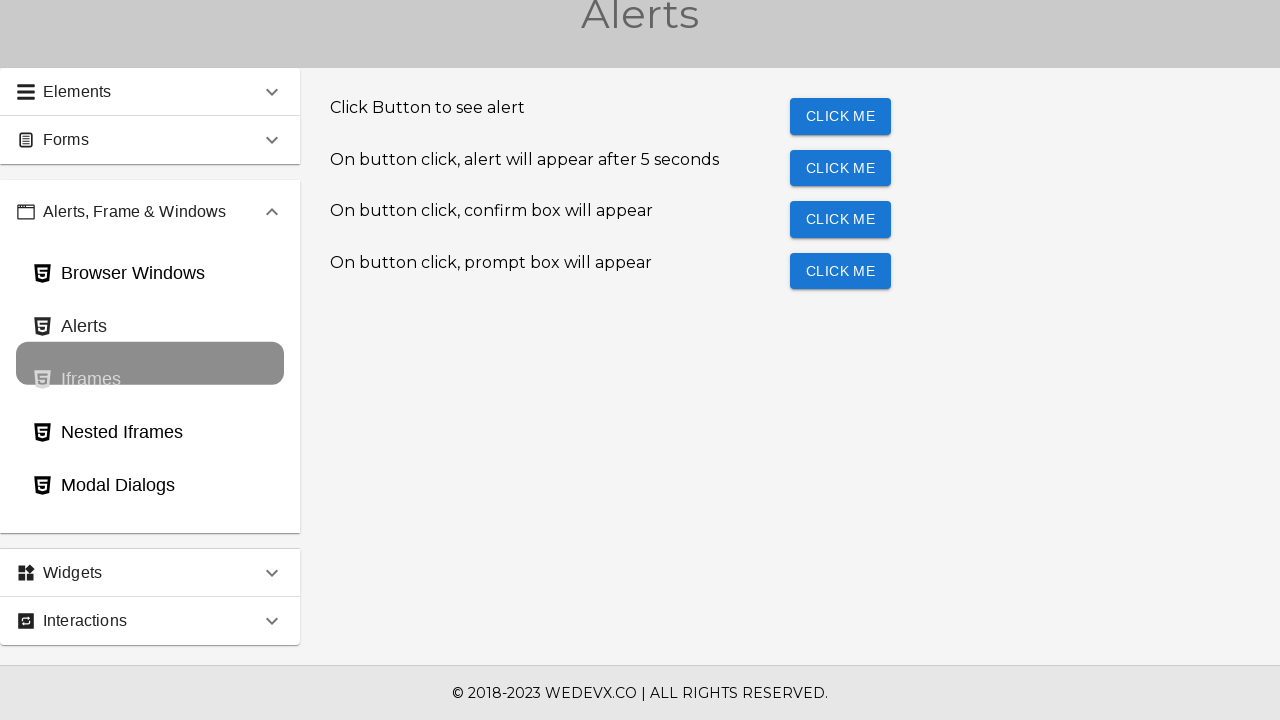

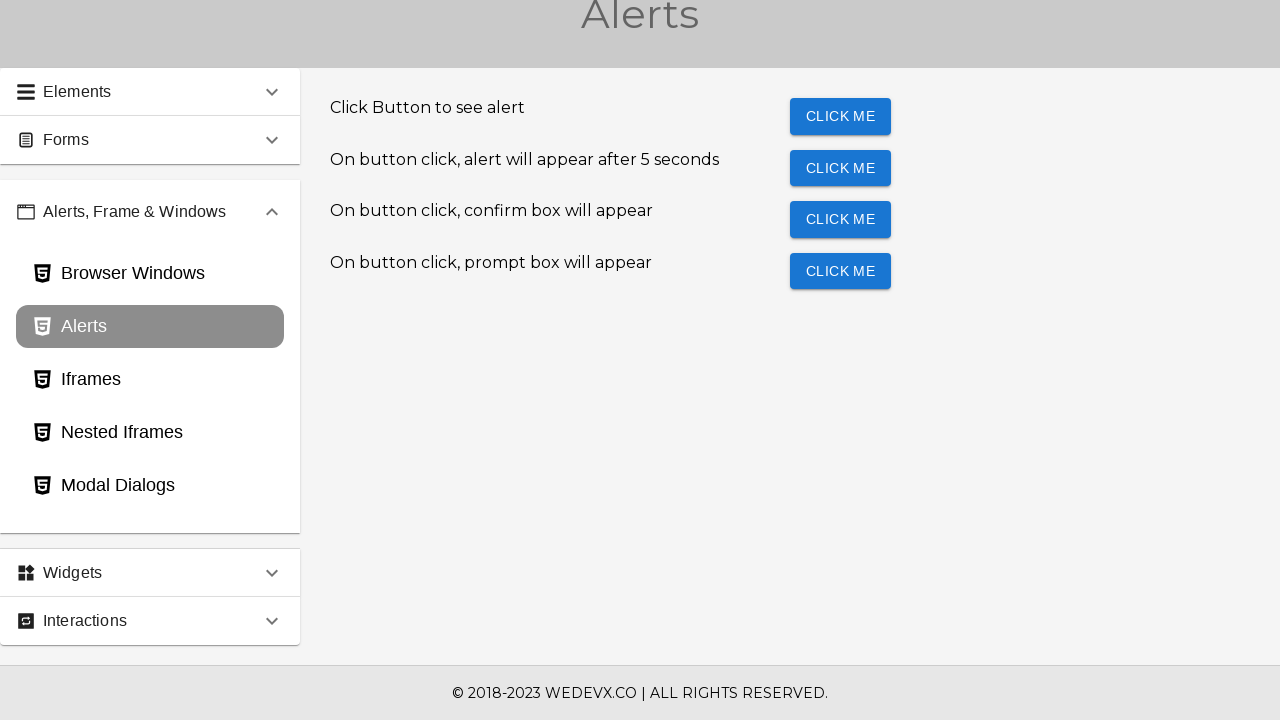